Verifies the "Read Also" section is present on the page

Starting URL: https://m.sport-express.ru/basketball/vtb-league/news/bratya-kulaginy-voroncevich-lopatin-hill-i-hemmonds-popali-na-match-zvezd-edinoy-ligi-vtb-2024-2174153/

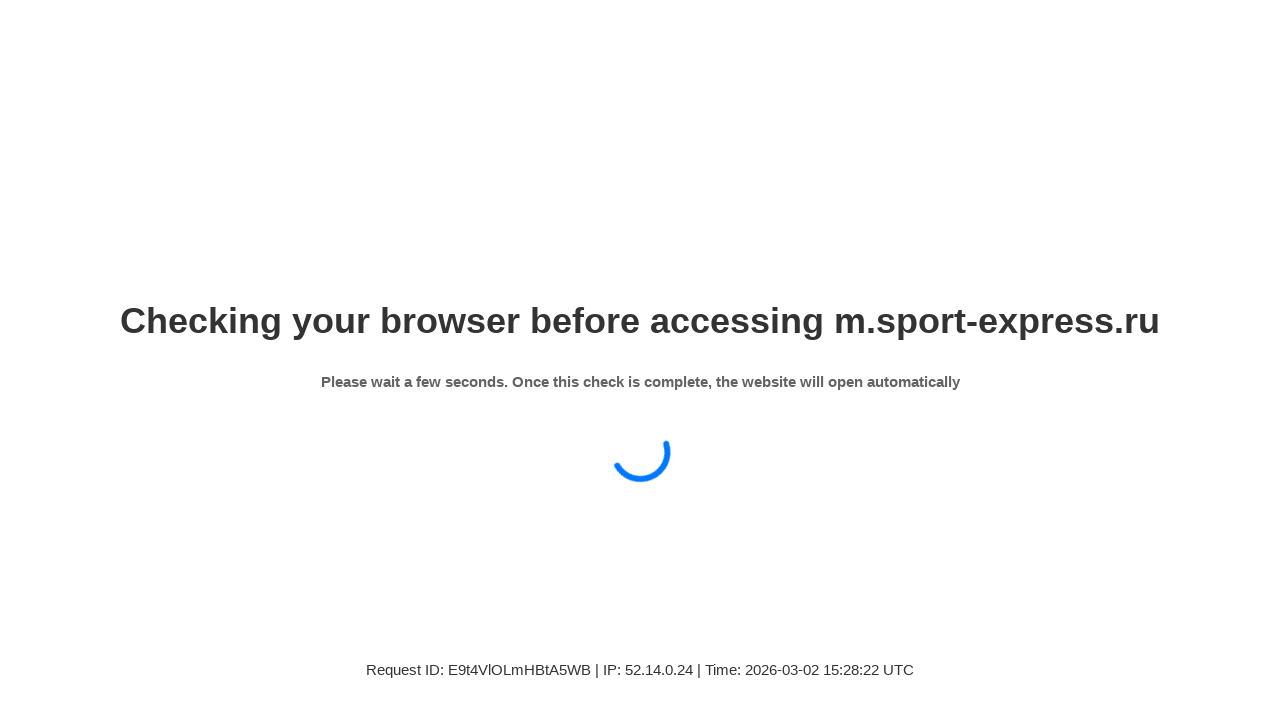

Waited for 'Read Also' section to load and verified it is present on the page
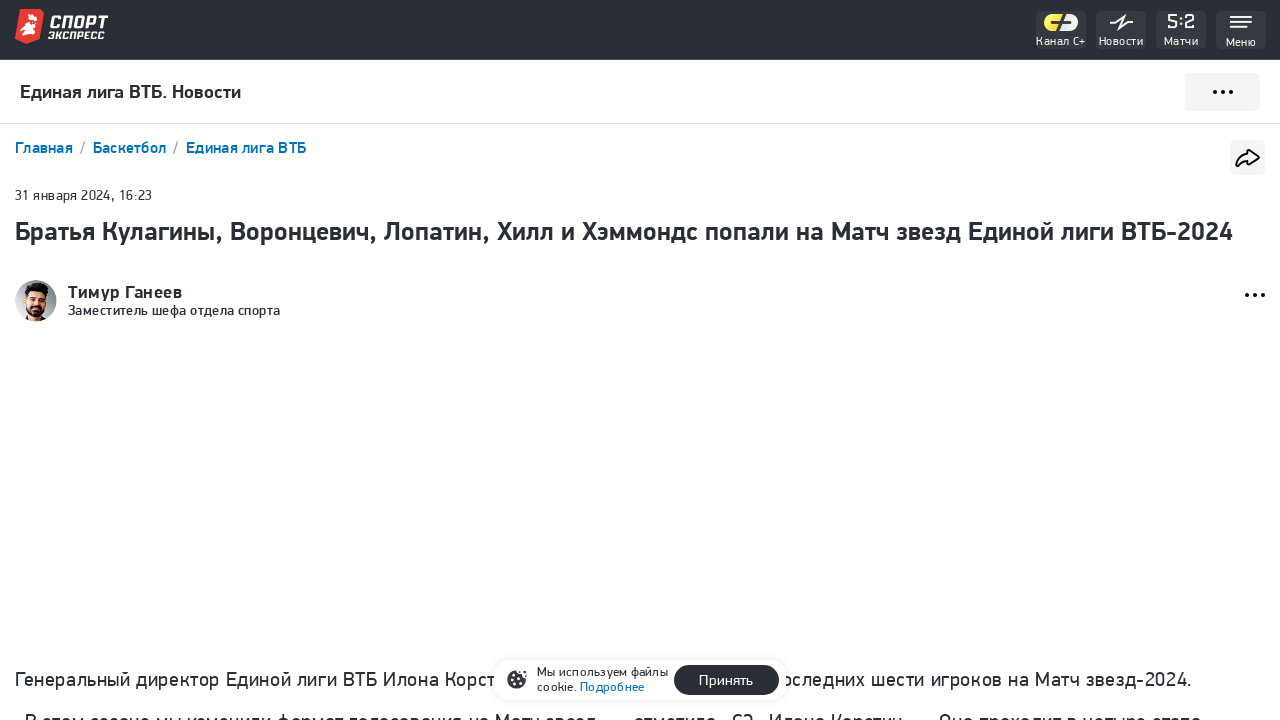

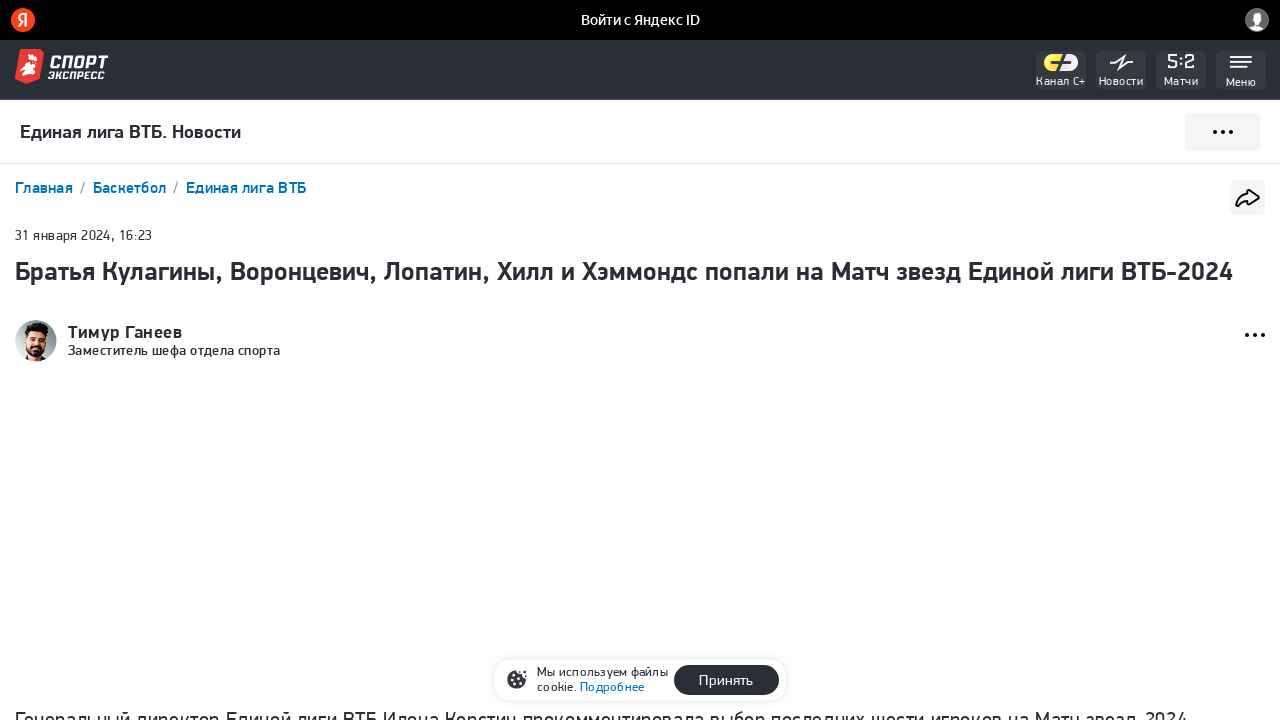